Tests dynamic loading functionality by clicking a Start button and waiting for hidden content to become visible

Starting URL: https://the-internet.herokuapp.com/dynamic_loading/1

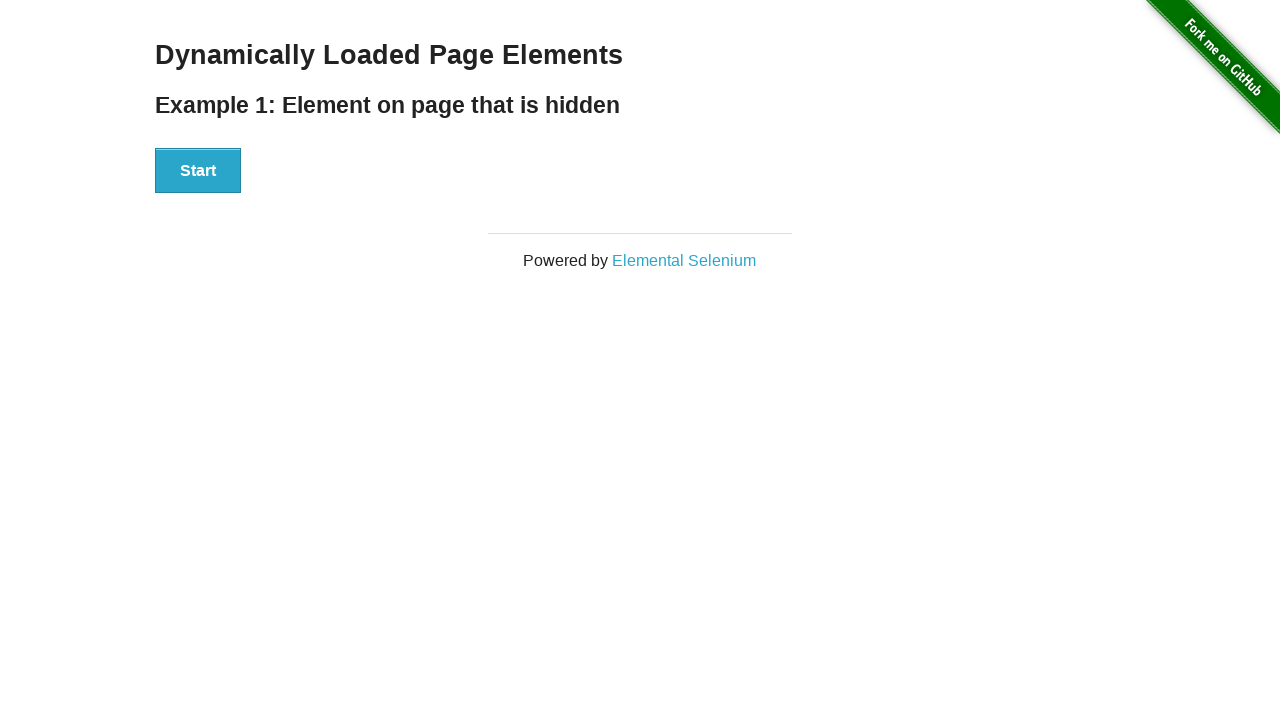

Clicked the Start button to initiate dynamic loading at (198, 171) on #start button
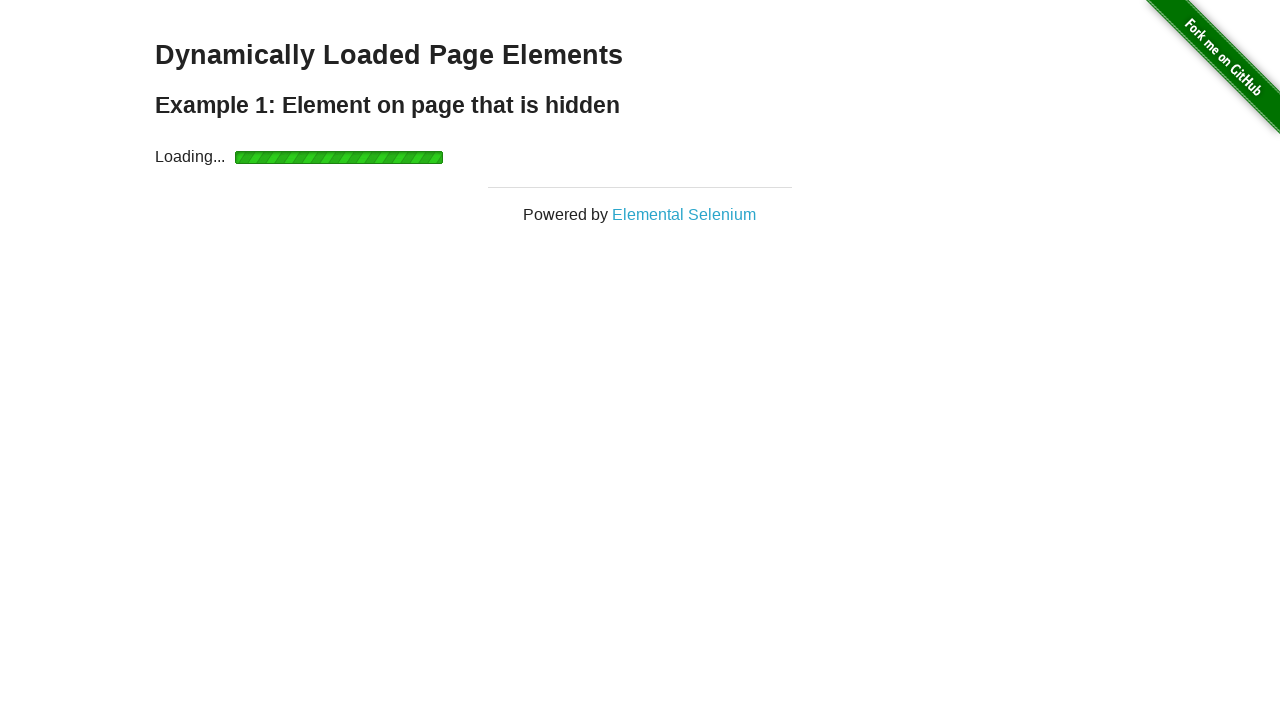

Hidden content became visible after dynamic loading completed
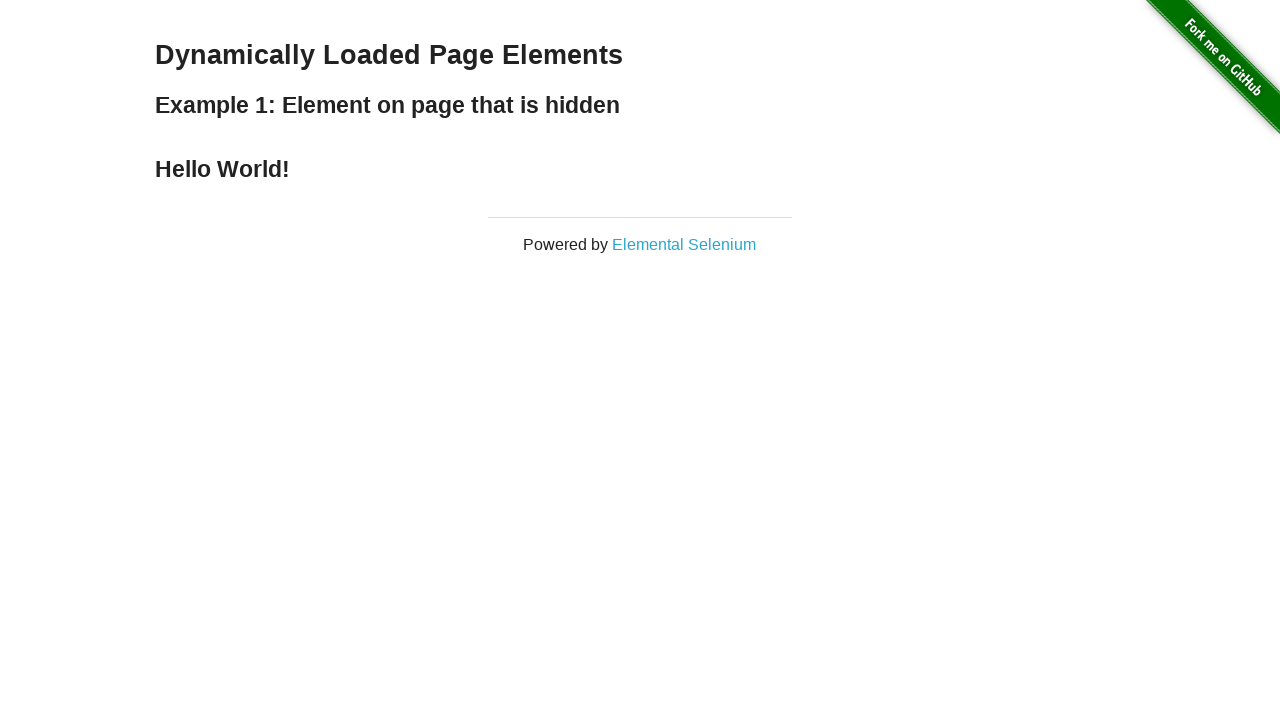

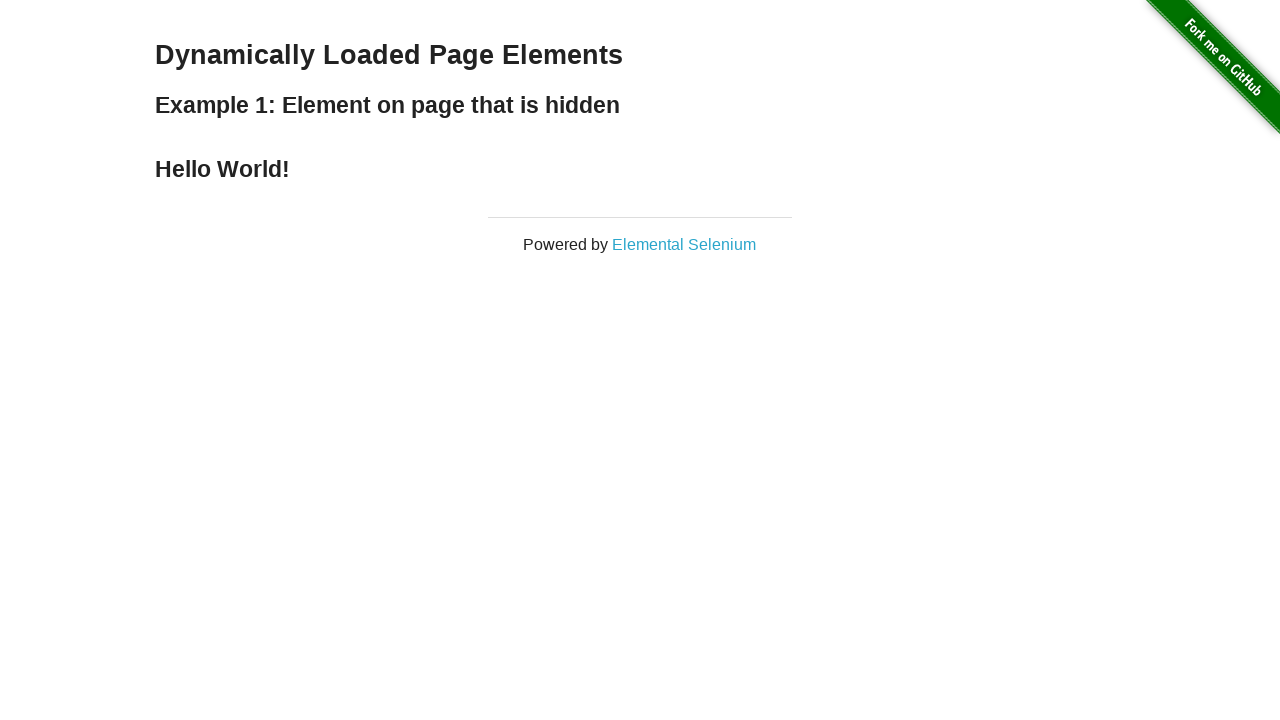